Tests the forgot password functionality by clicking the forgot password link and verifying the reset password page appears

Starting URL: https://opensource-demo.orangehrmlive.com/

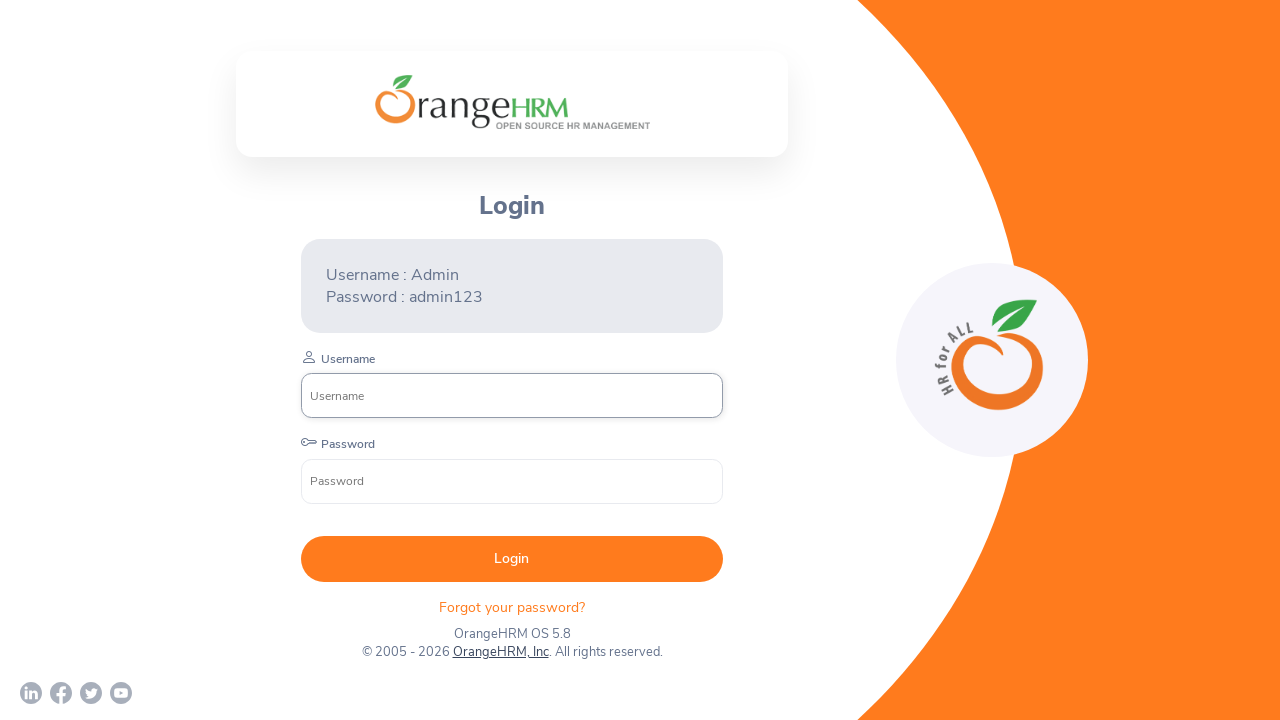

Clicked 'Forgot your password?' link at (512, 607) on xpath=//p[text()='Forgot your password? ']
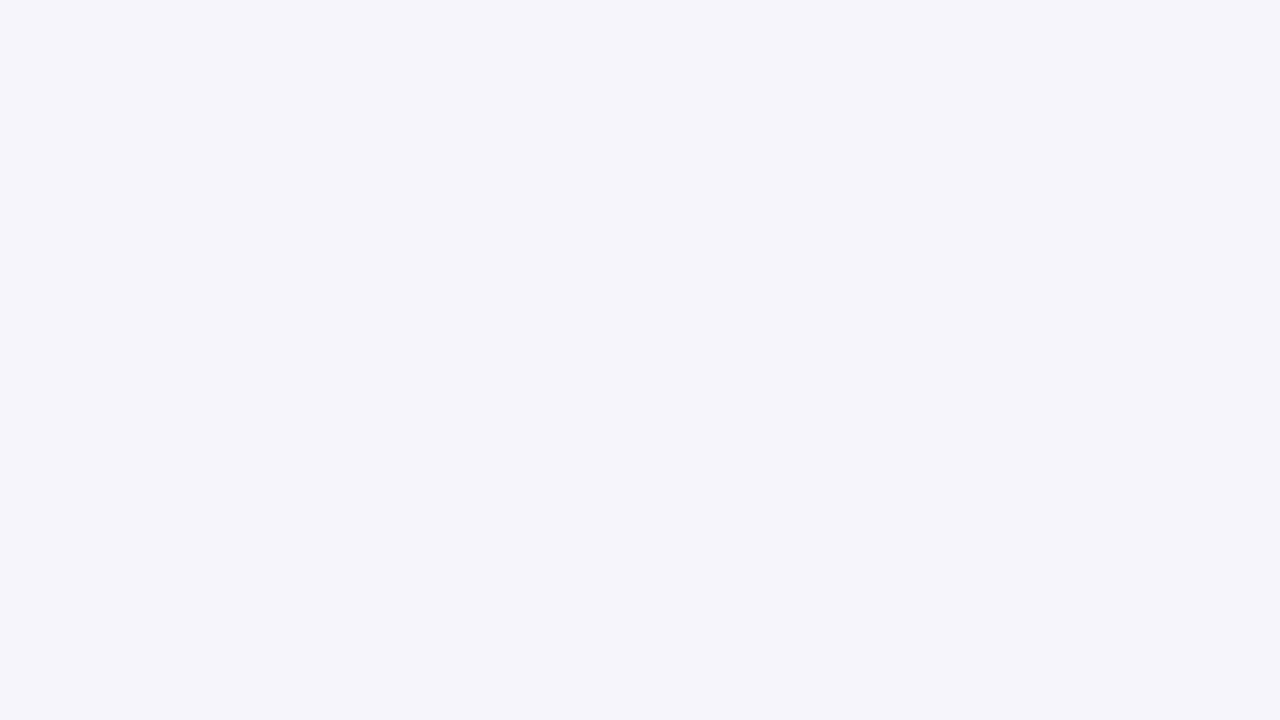

Reset Password page loaded and heading verified
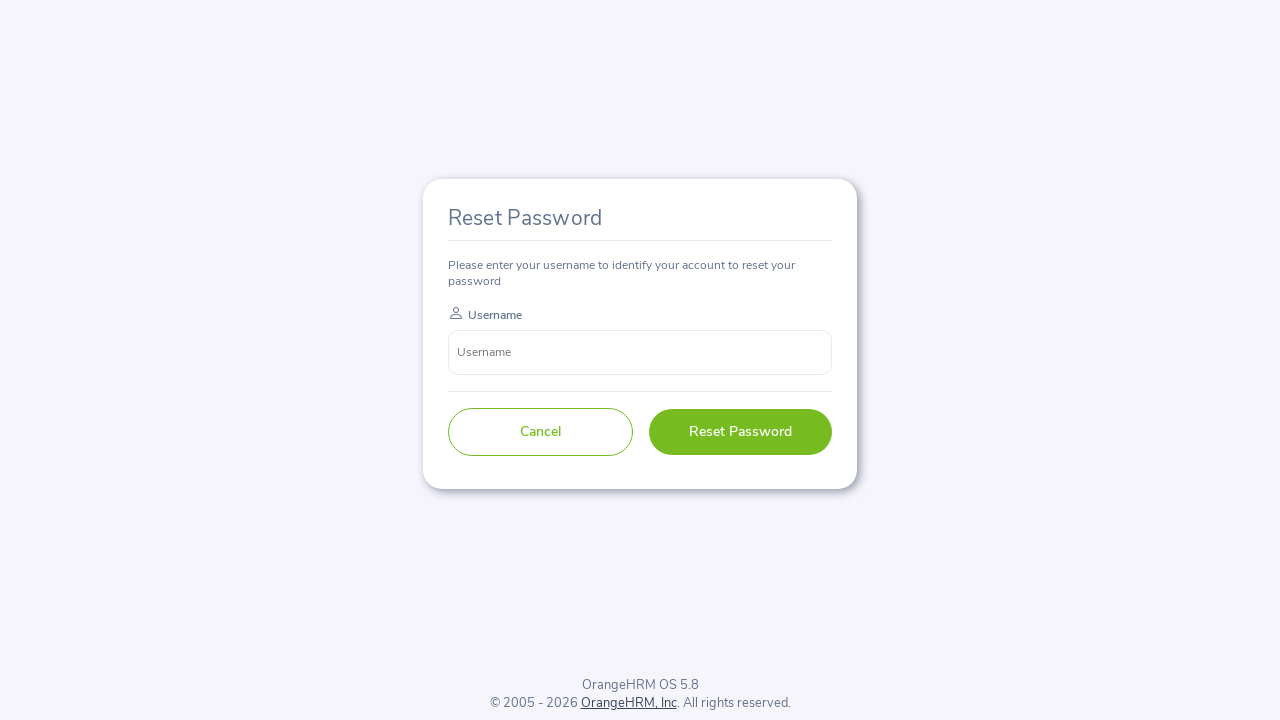

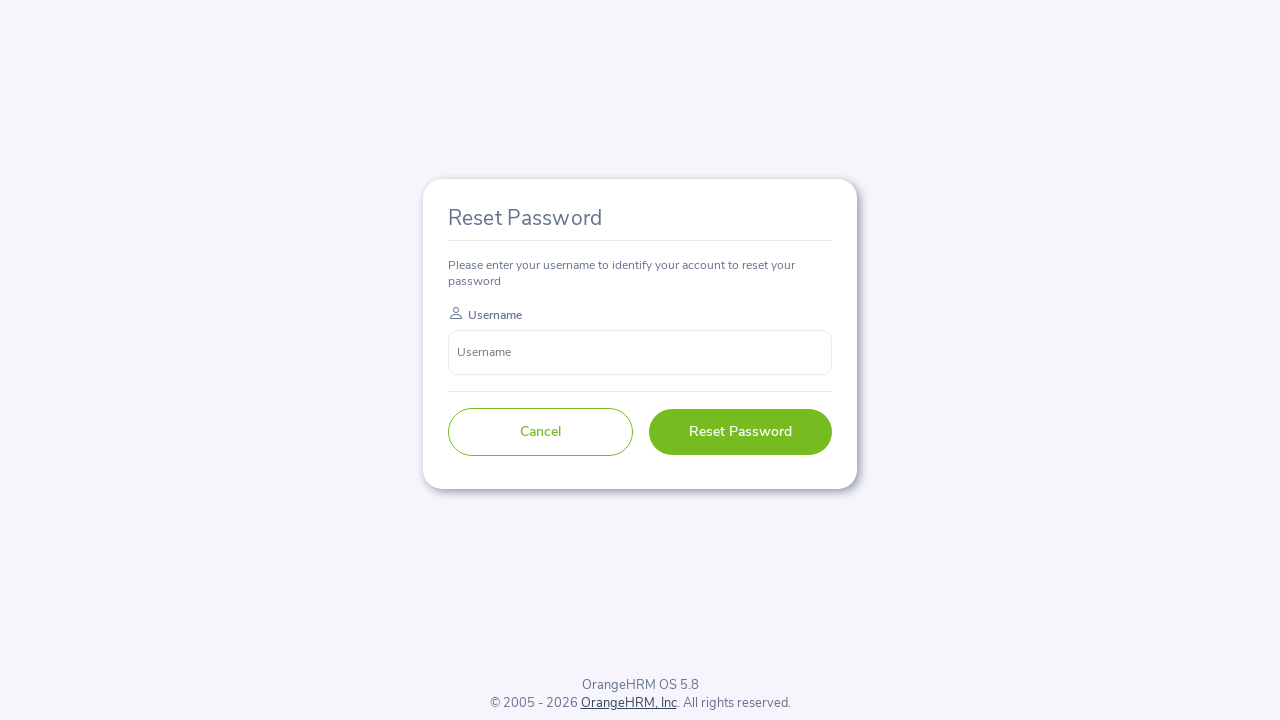